Tests file download functionality by navigating to a download page and clicking on the first download link to trigger a file download.

Starting URL: http://the-internet.herokuapp.com/download

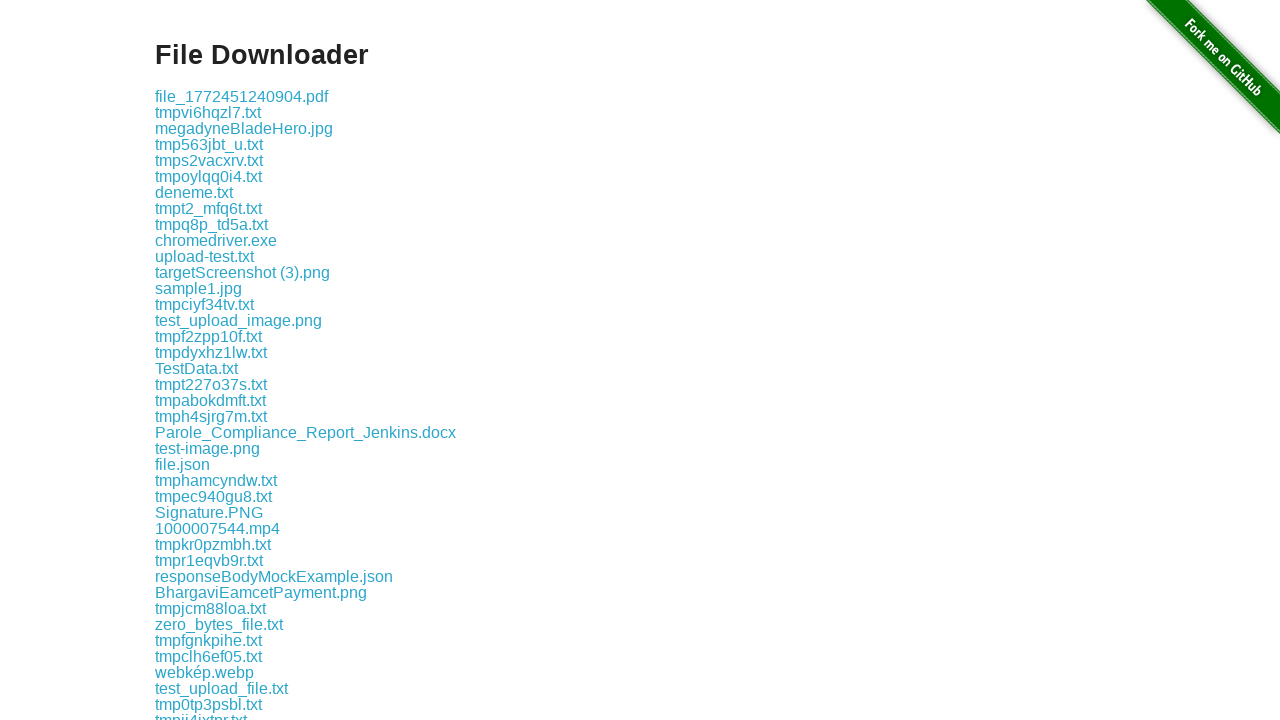

Clicked on first download link to trigger file download at (242, 96) on .example a
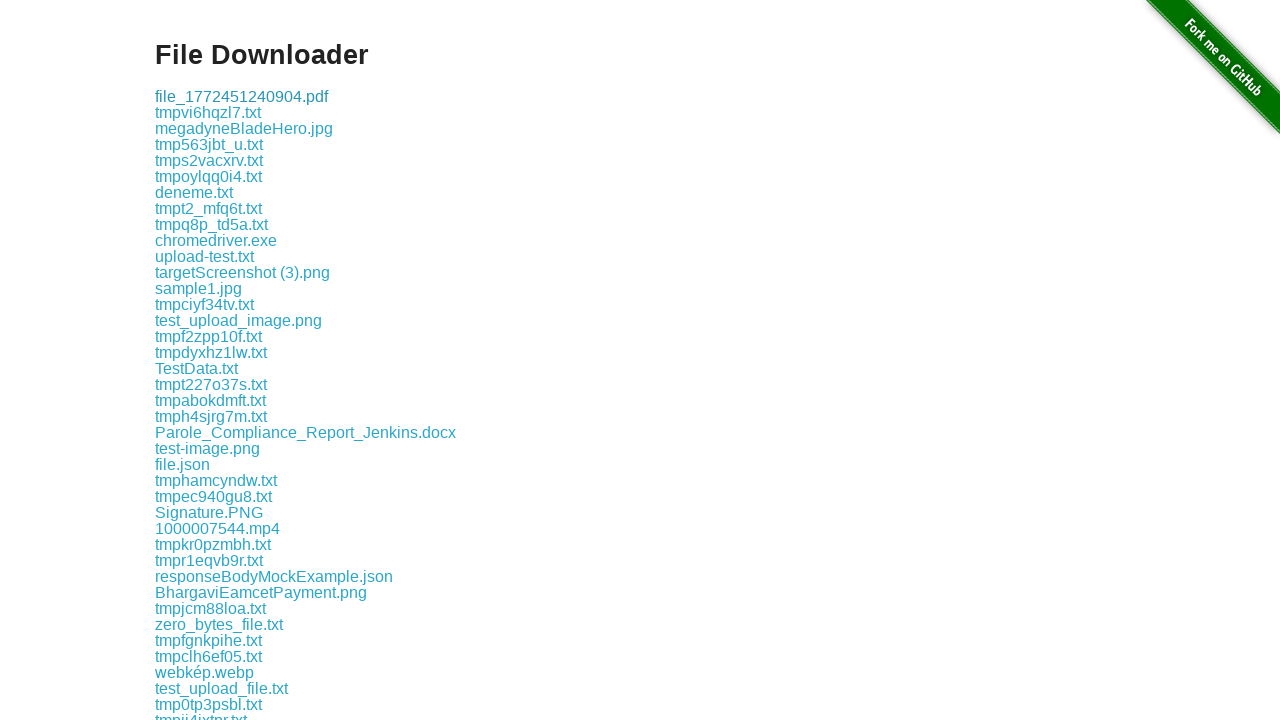

File download started and download object obtained
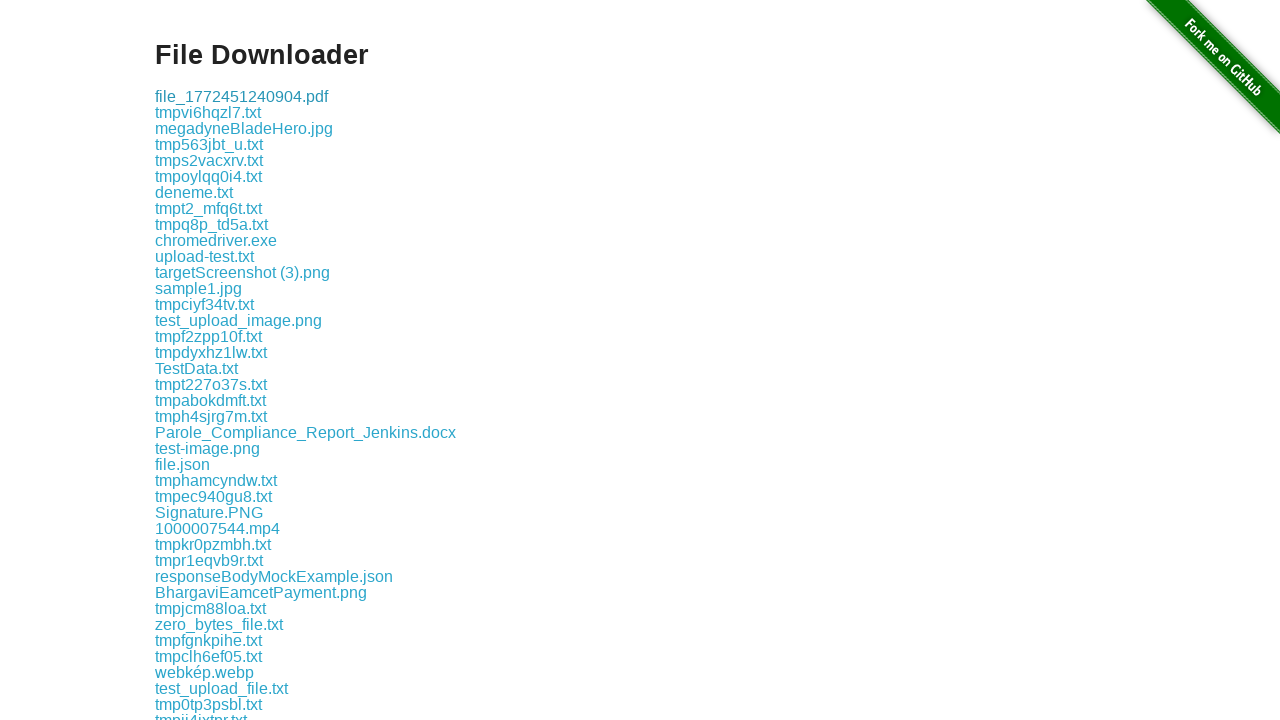

Verified that download file path is available
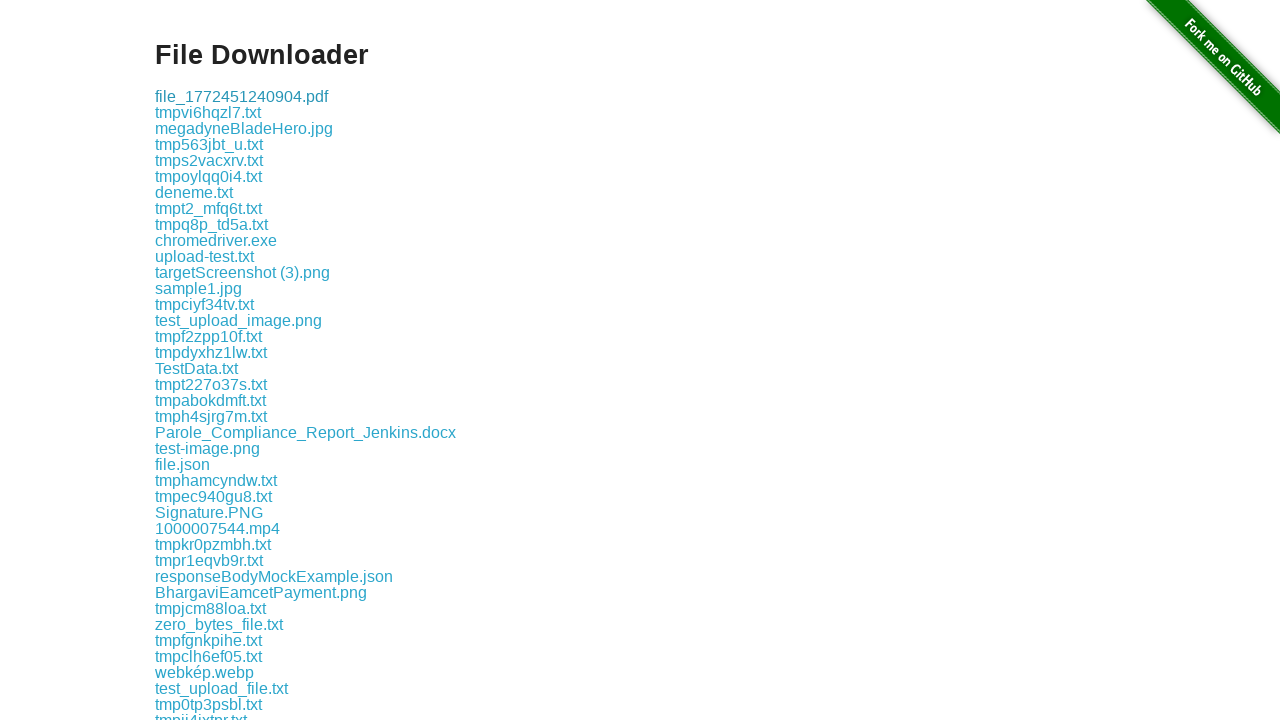

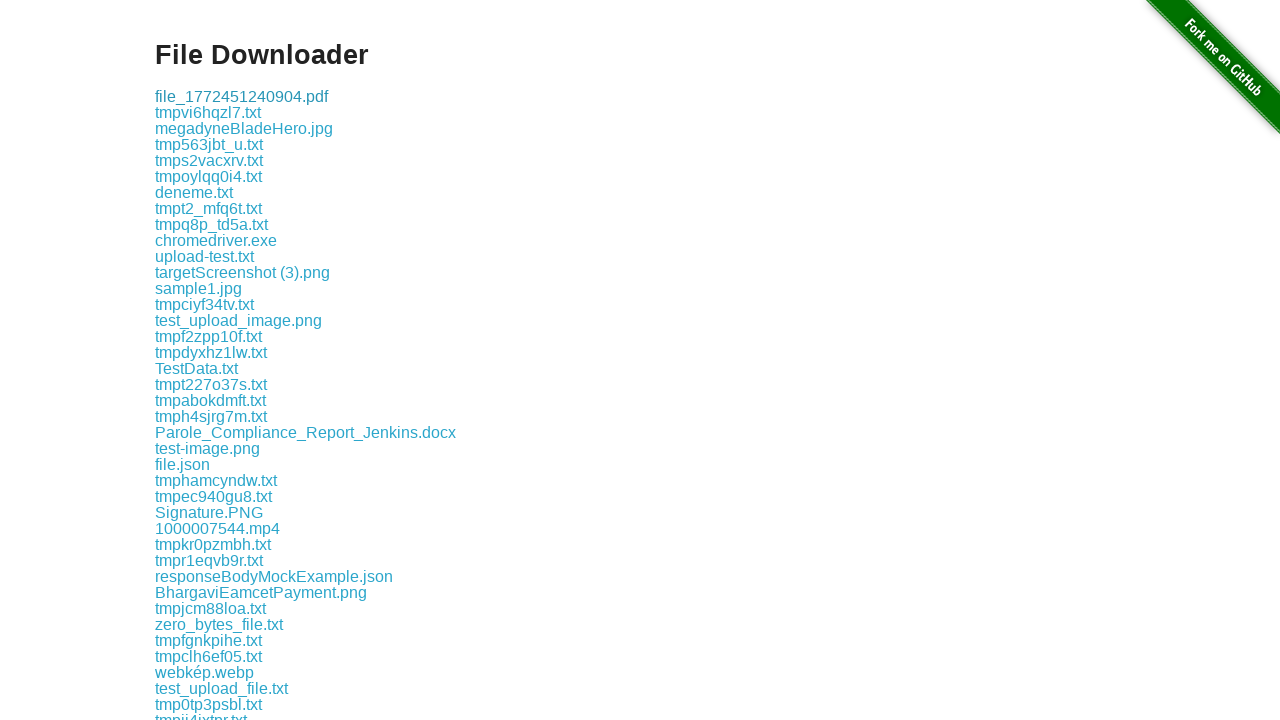